Tests browser back button functionality by clicking a link, then using the back mouse button to return.

Starting URL: https://selenium.dev/selenium/web/mouse_interaction.html

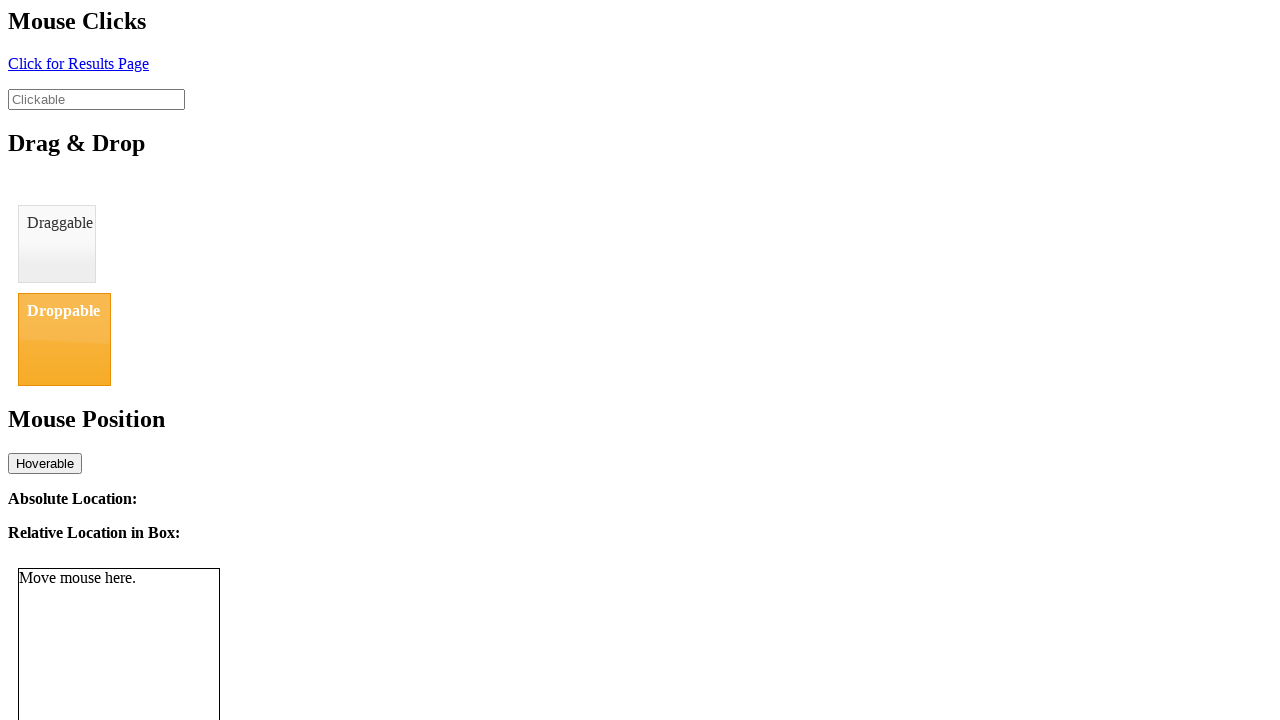

Navigated to mouse interaction test page
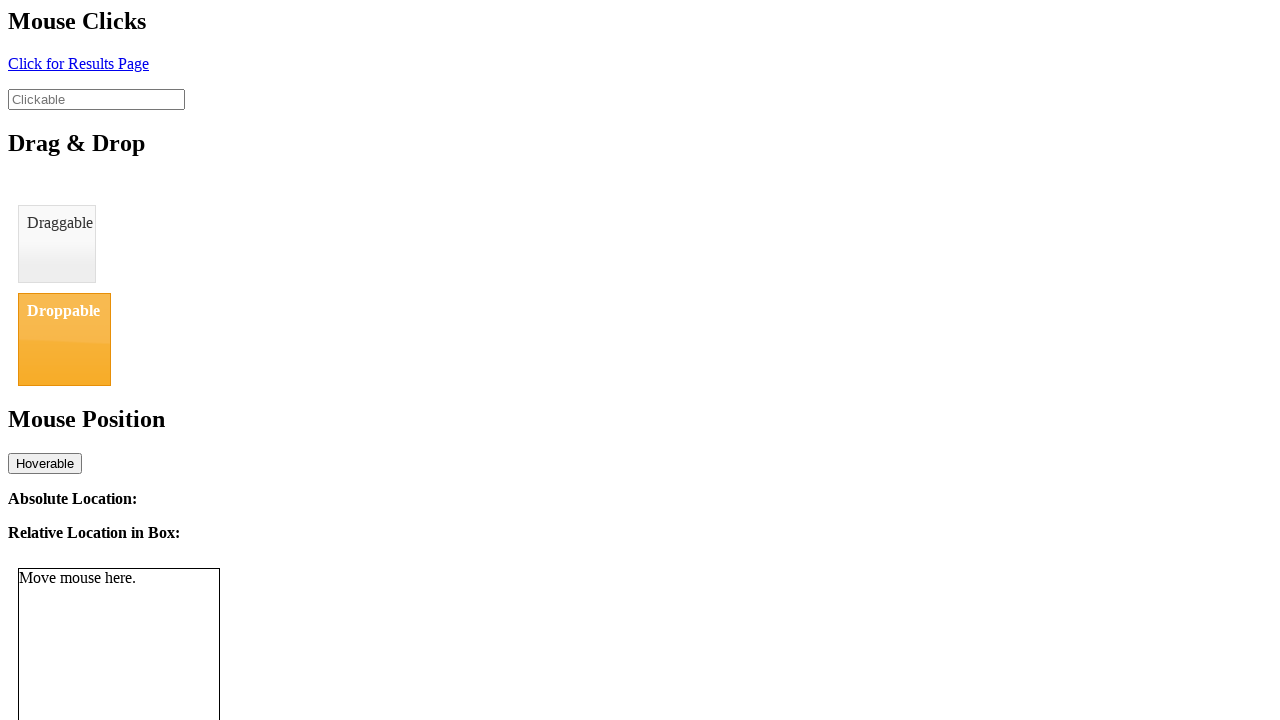

Clicked on #click element to navigate at (78, 63) on #click
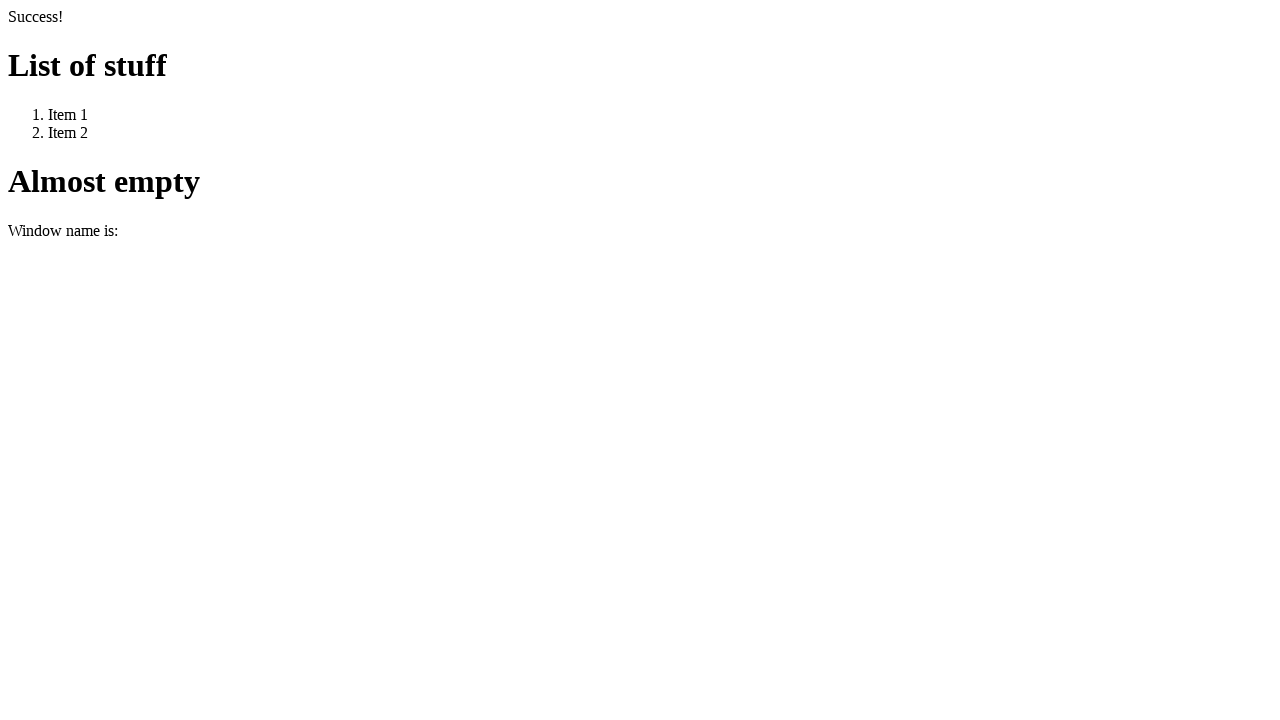

Waited for navigation to resultPage.html
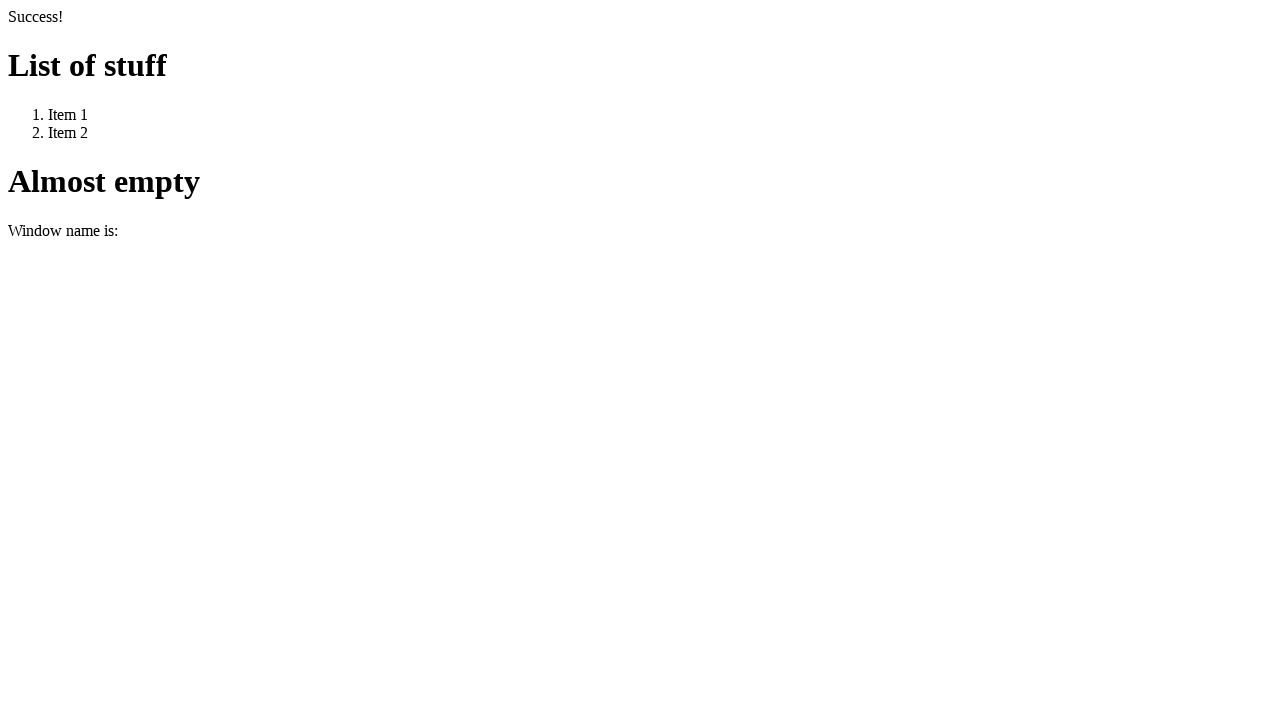

Clicked browser back button to return to original page
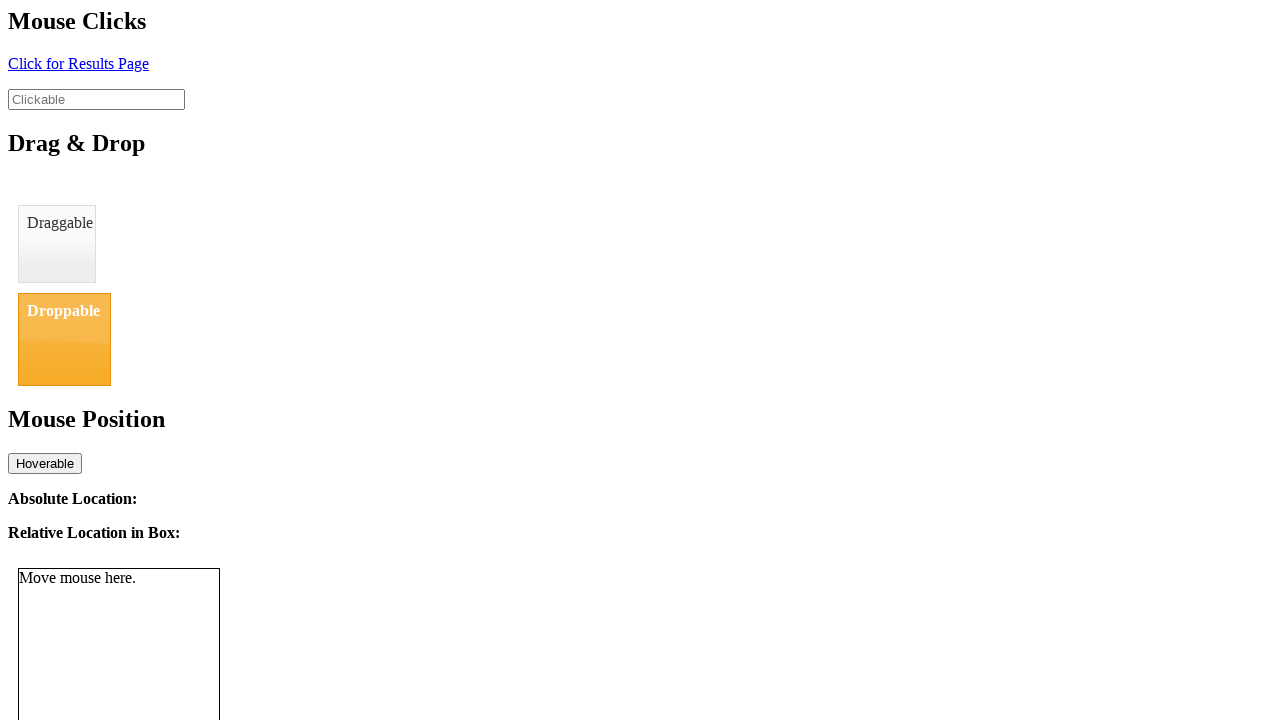

Confirmed return to original page by waiting for #clickable element
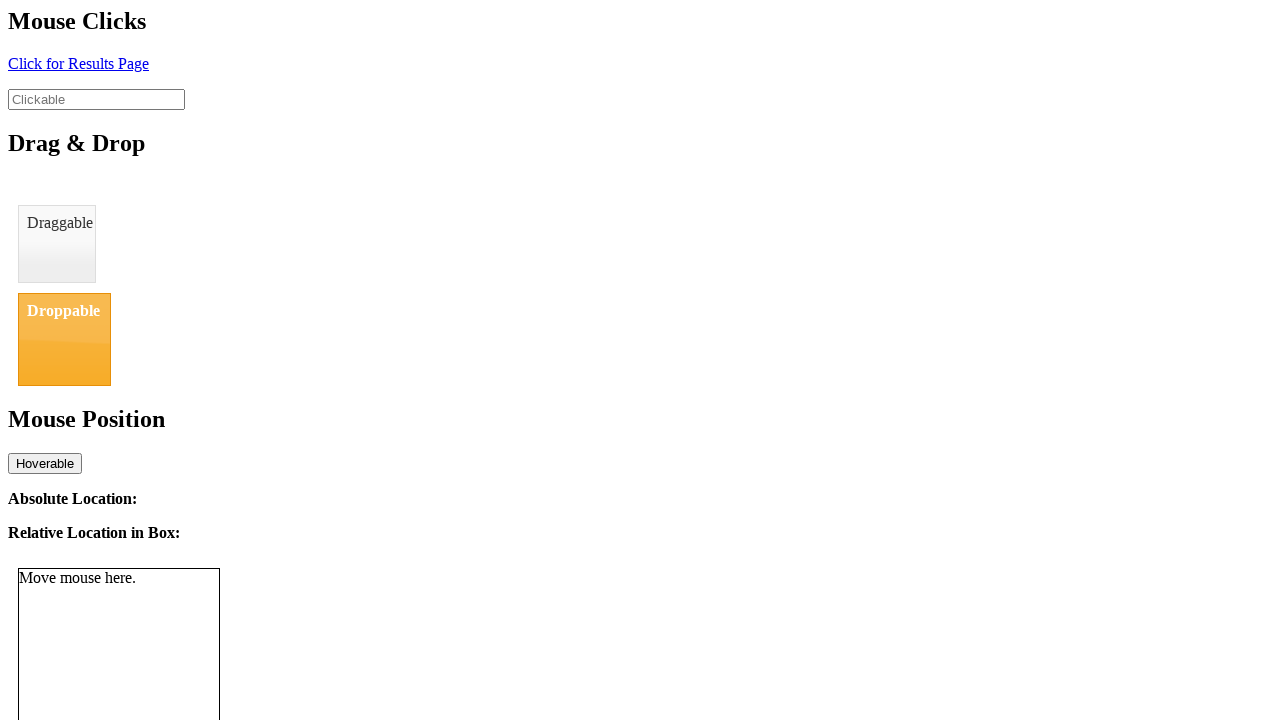

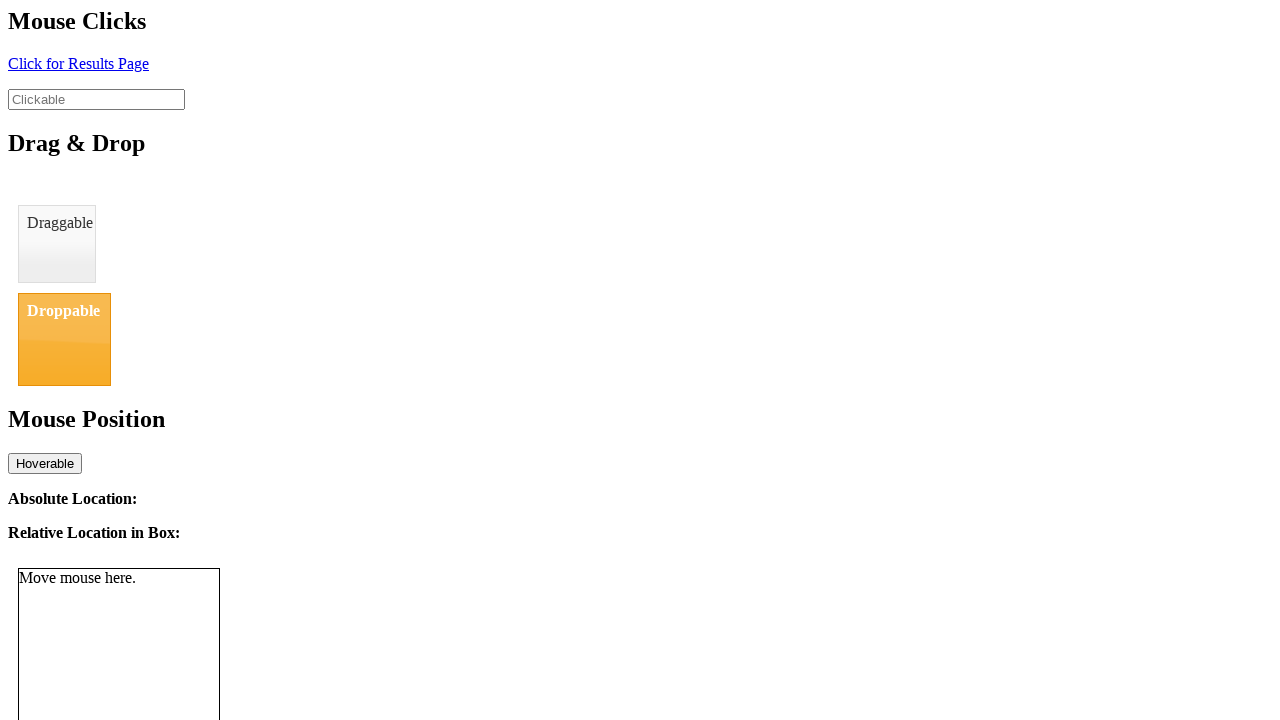